Tests window/tab handling by clicking links that open new windows, switching between them to capture titles, and returning to the parent window.

Starting URL: https://www.globalsqa.com/demo-site/select-dropdown-menu/

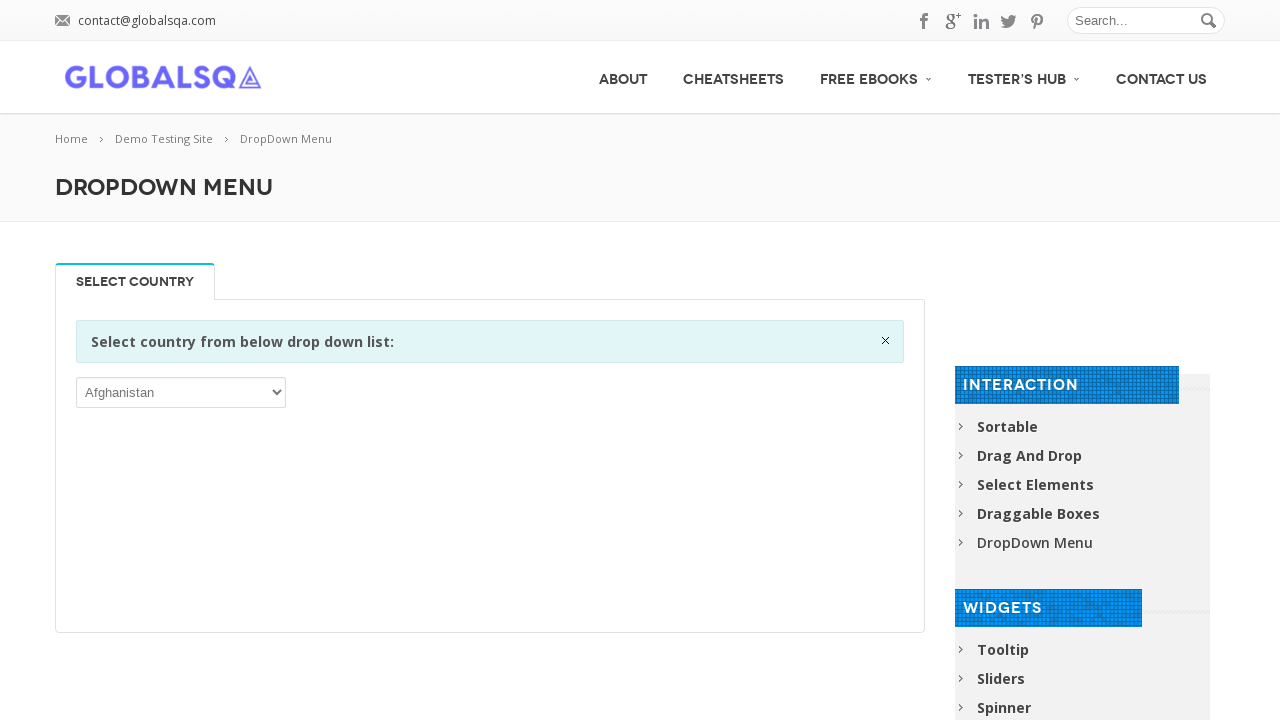

Clicked 5th link in subheader to open new window at (925, 21) on xpath=//div[@class='subheader_inside']/a[5]
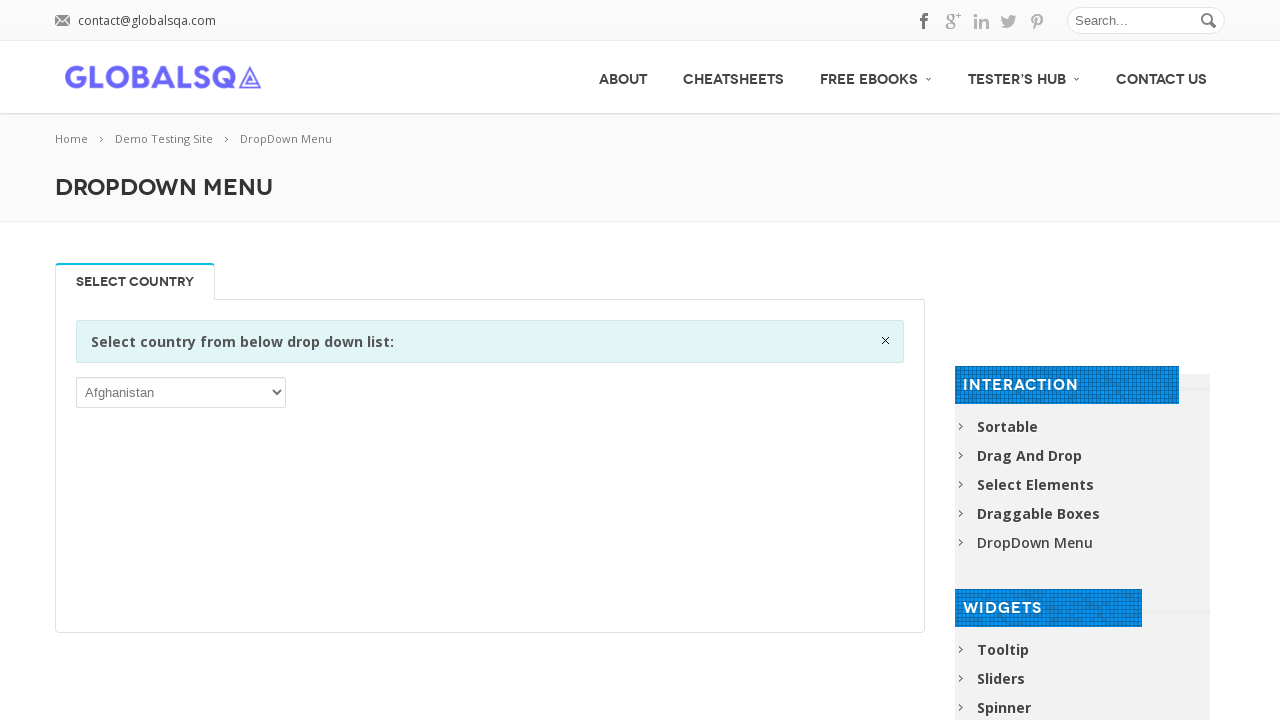

Clicked 4th link in subheader to open new window at (953, 21) on xpath=//div[@class='subheader_inside']/a[4]
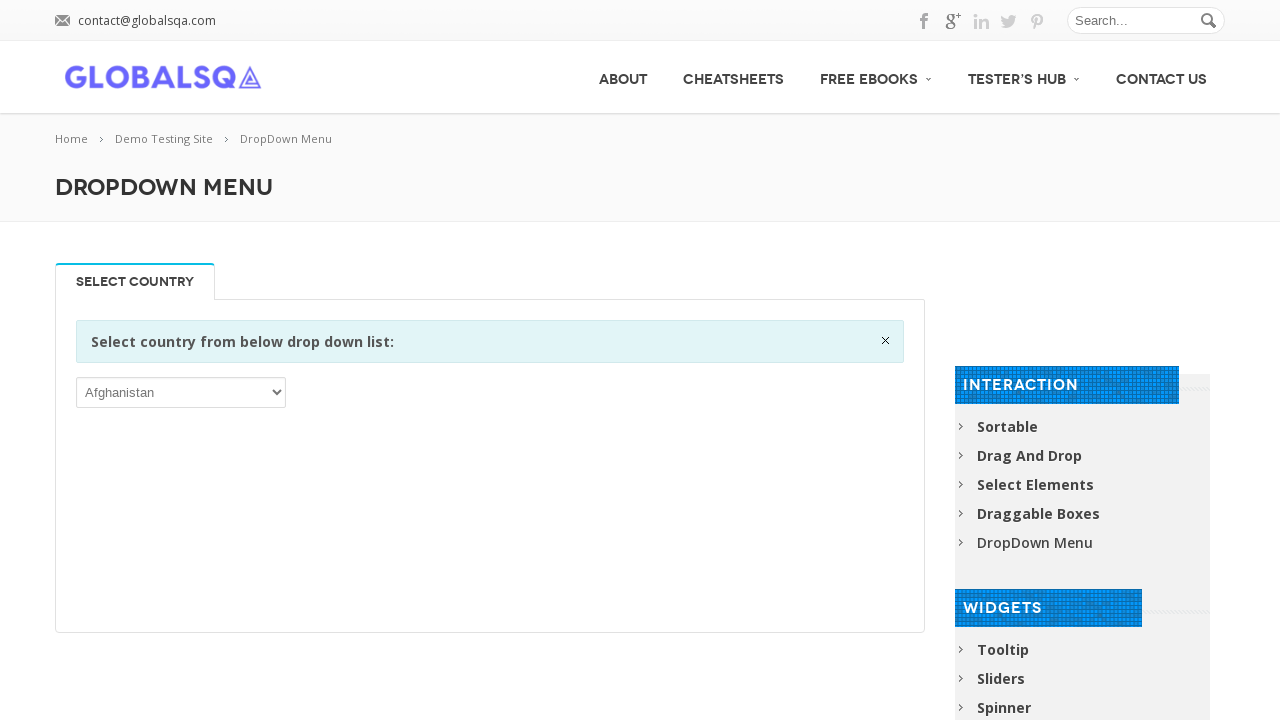

Waited for new windows/tabs to open
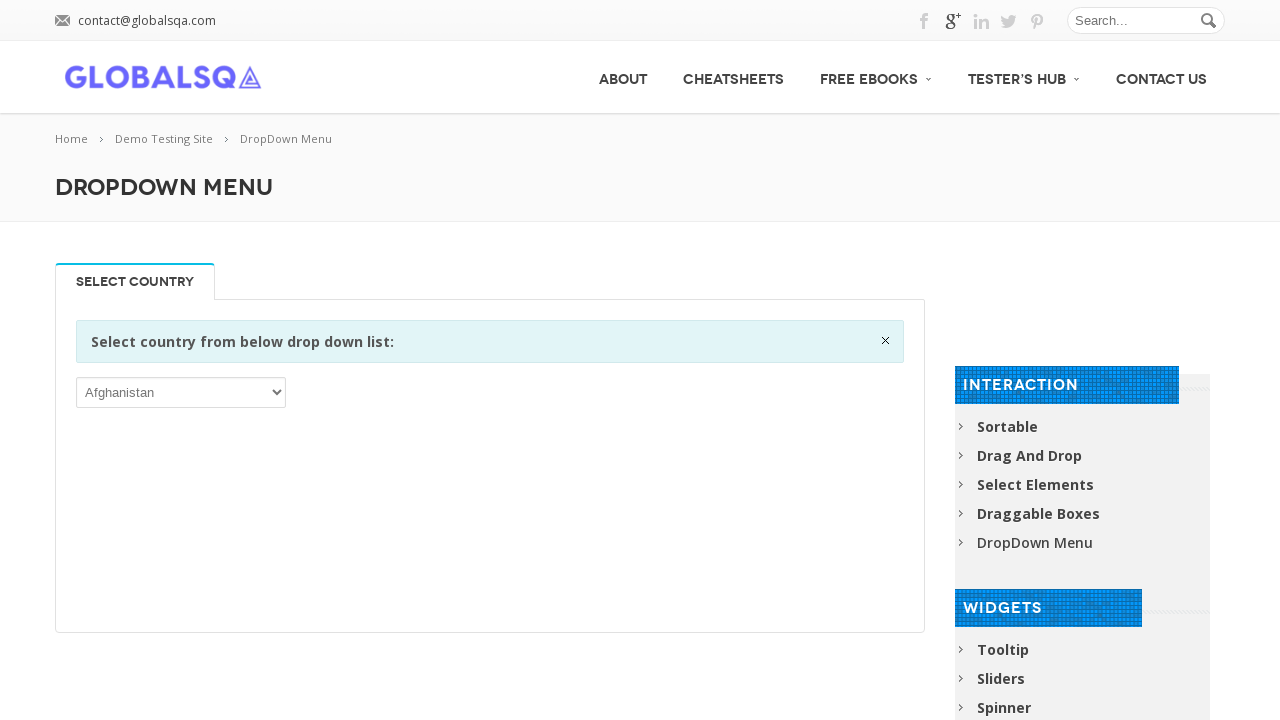

Retrieved all pages from context
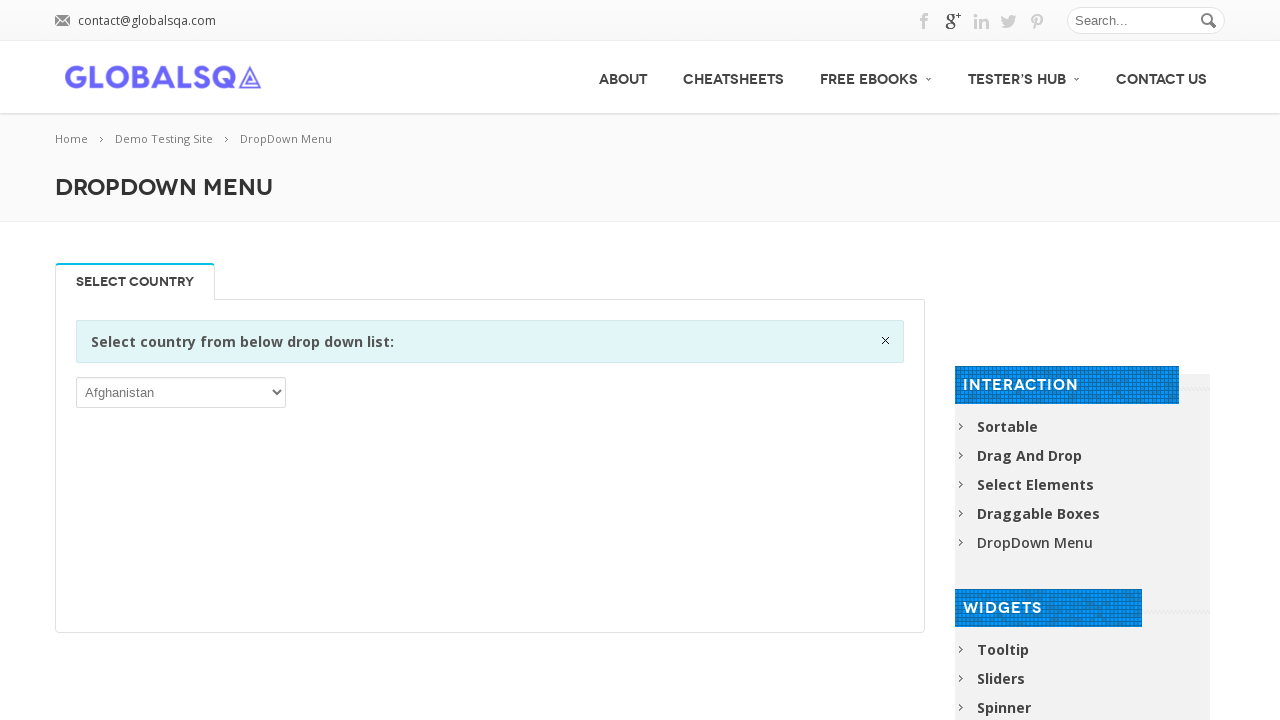

Brought child window to front
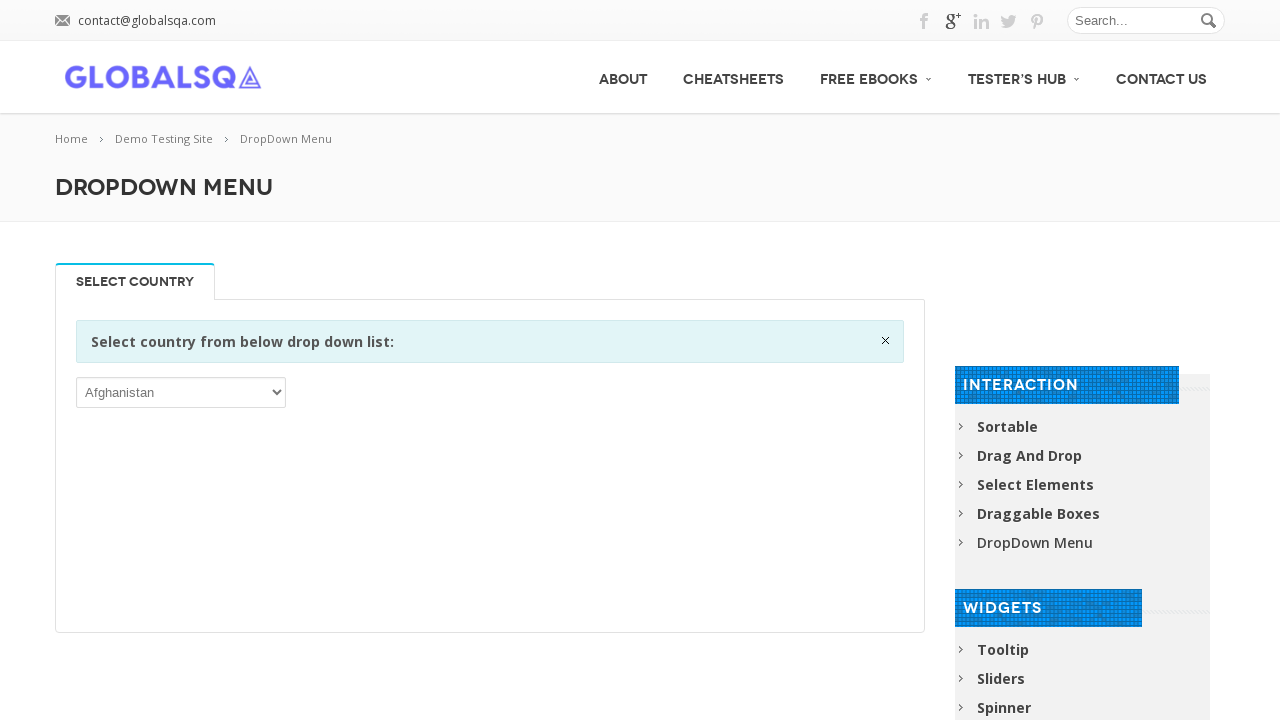

Waited for child window to load completely
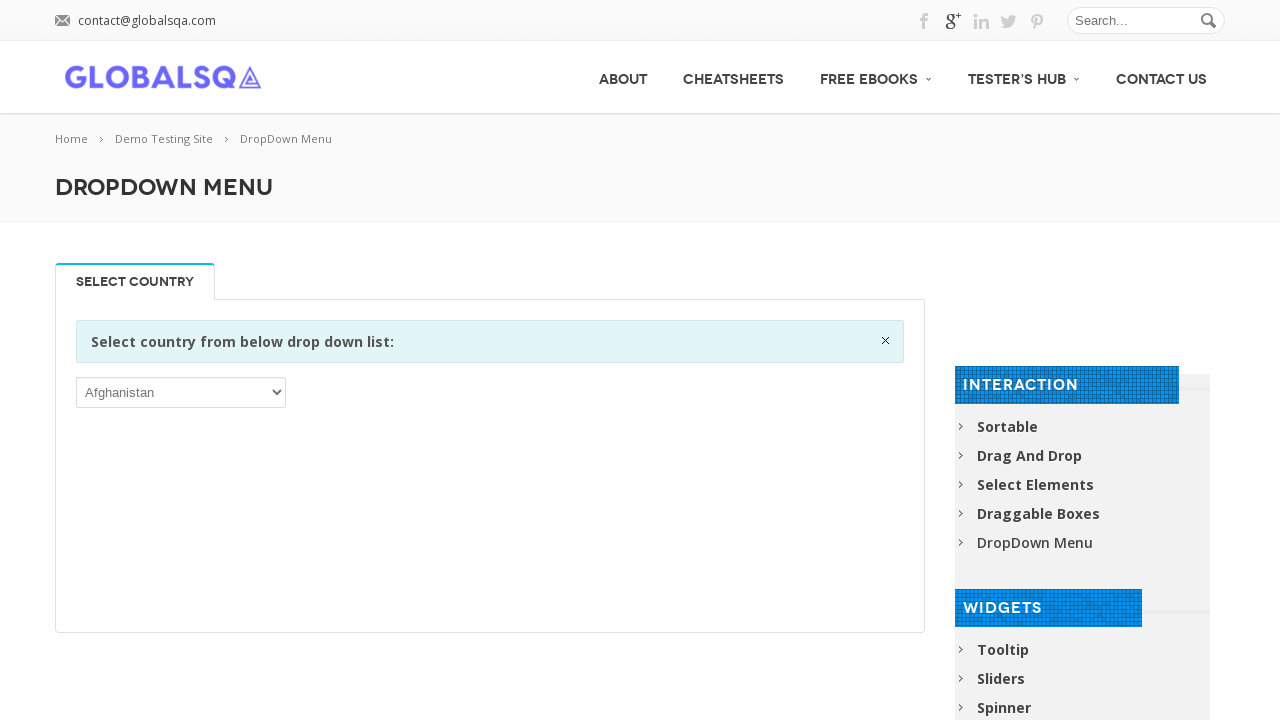

Captured child window title: 
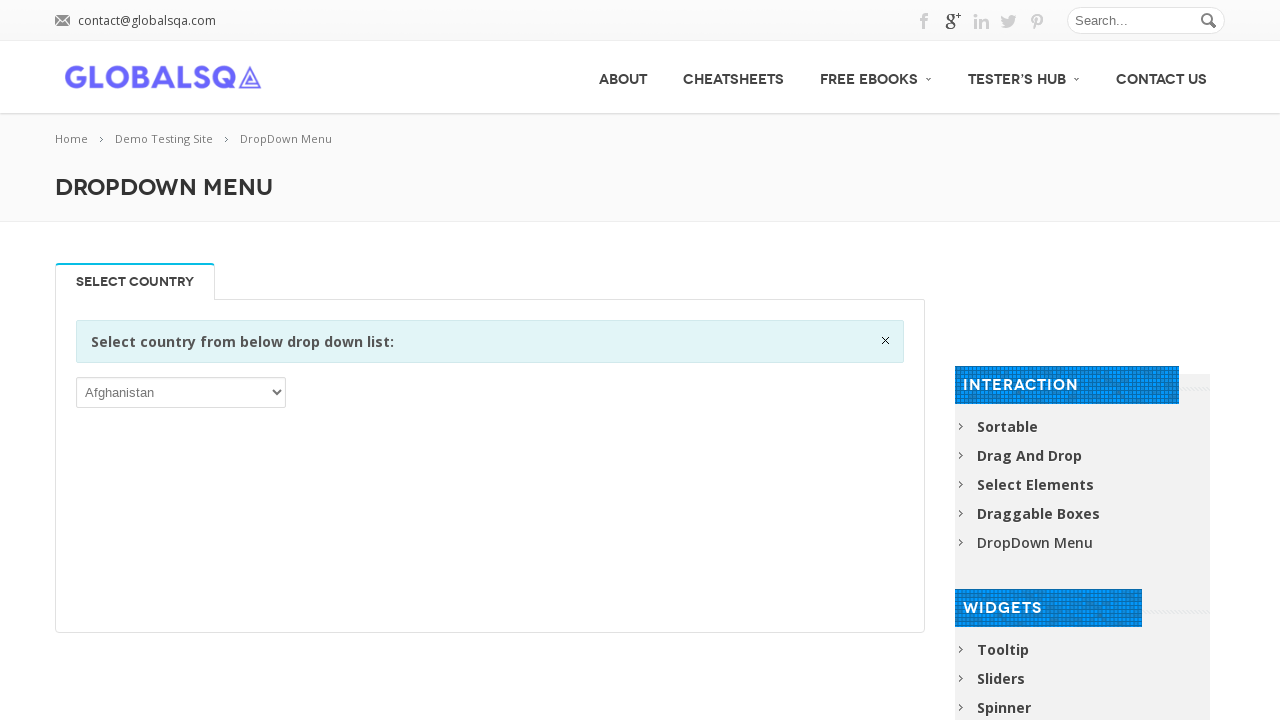

Brought child window to front
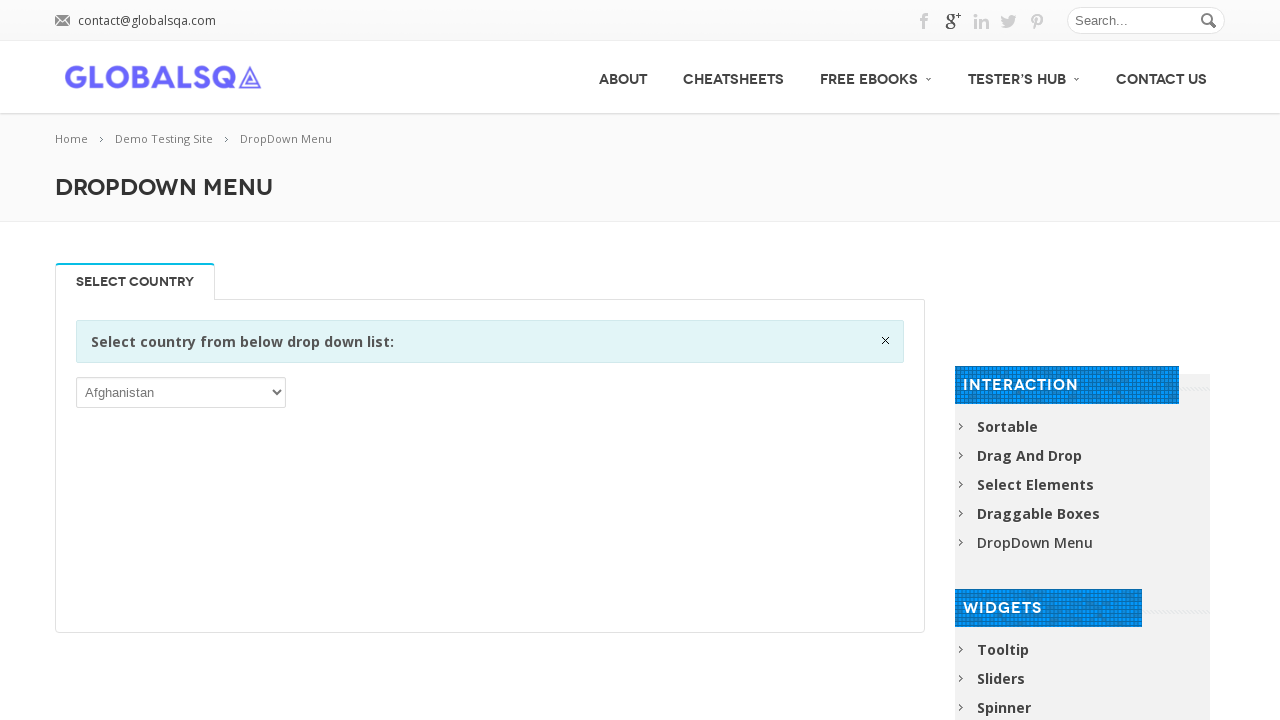

Waited for child window to load completely
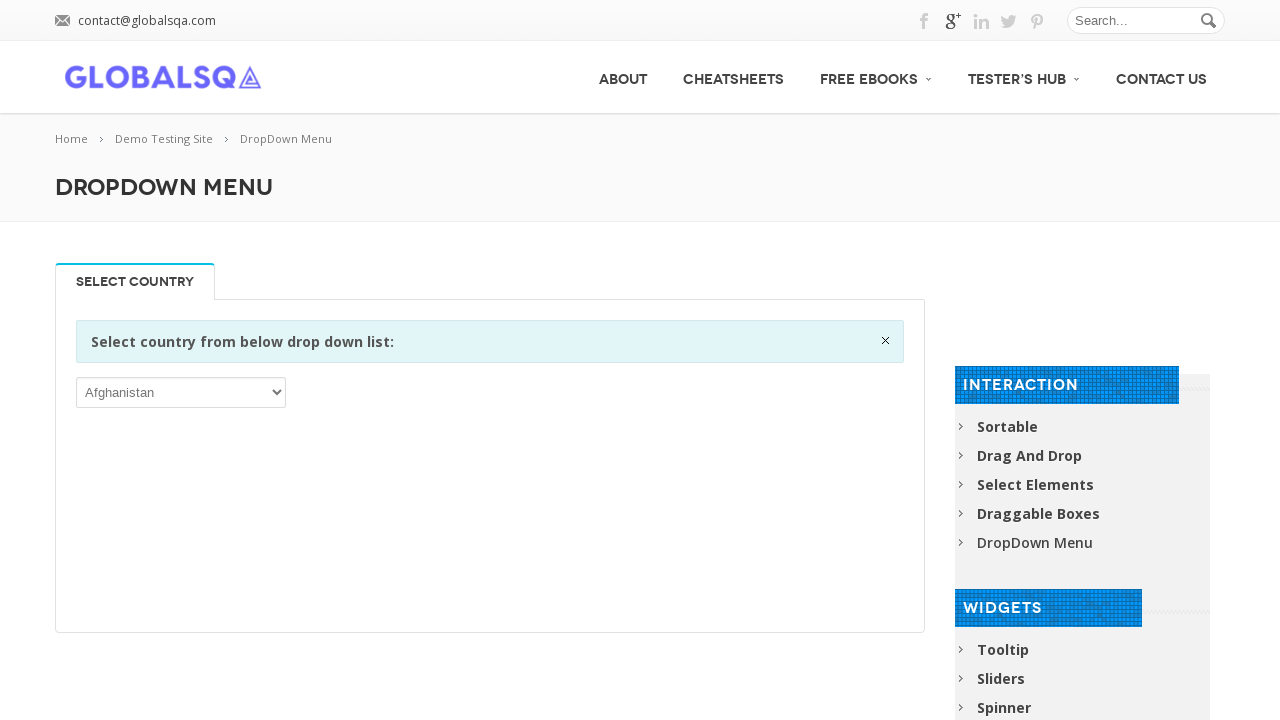

Captured child window title: 
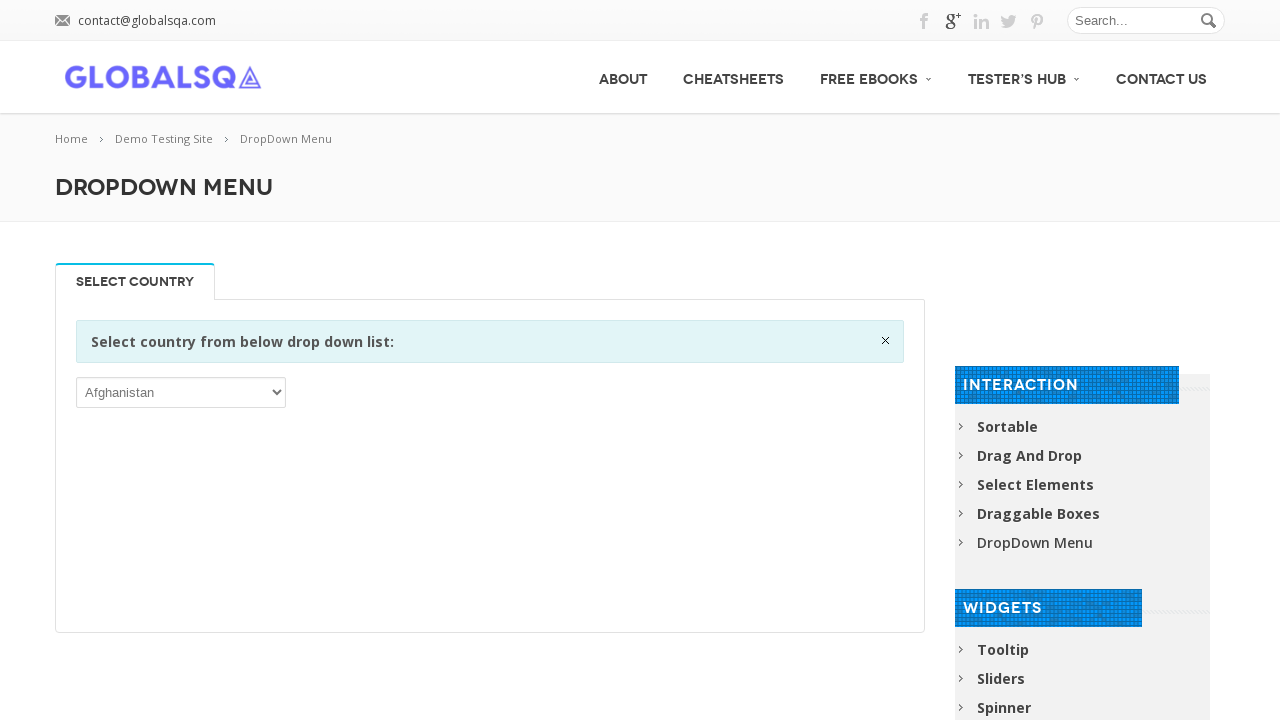

Switched back to parent window
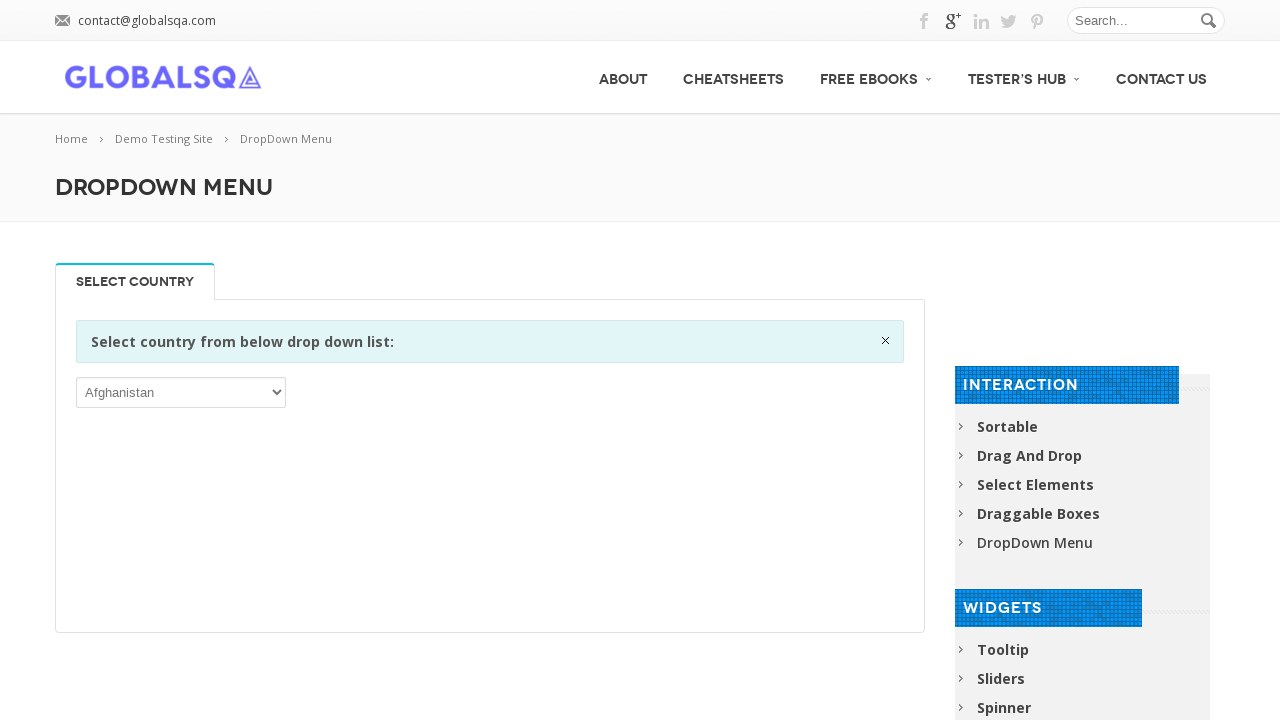

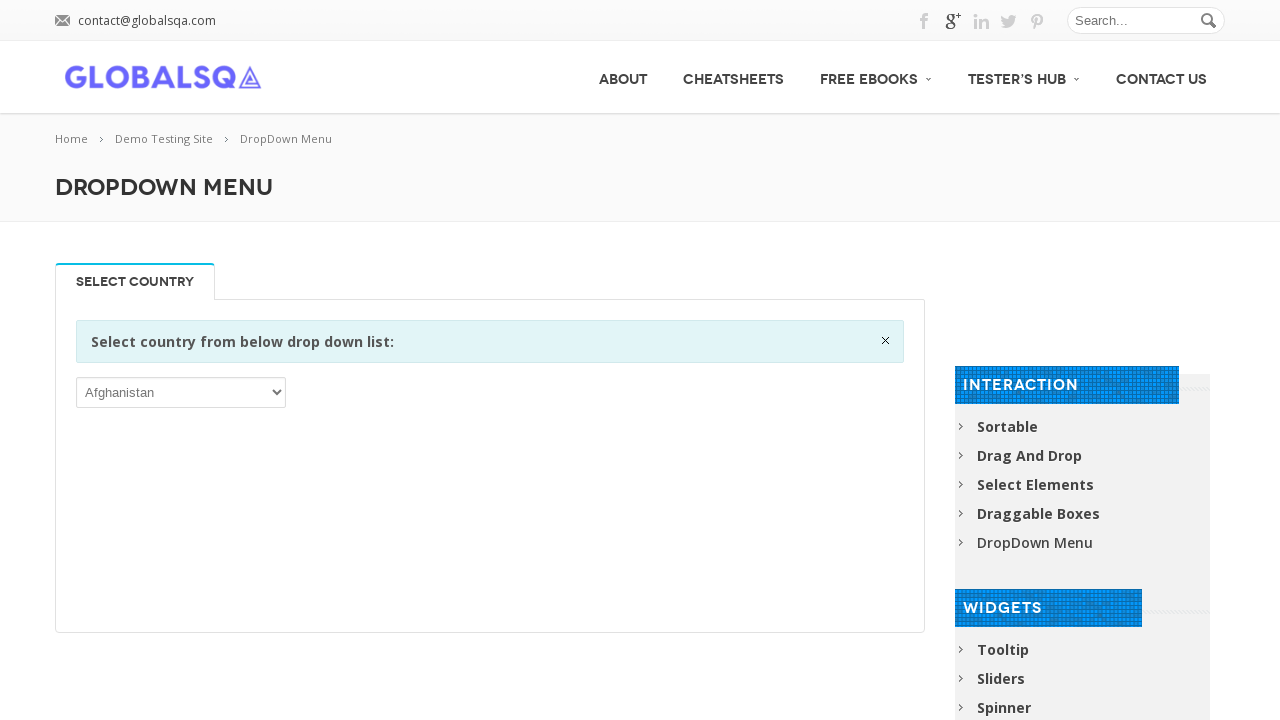